Tests handling a prompt dialog by clicking the prompt button, entering a name in the prompt, and verifying the personalized greeting message

Starting URL: https://testautomationpractice.blogspot.com/

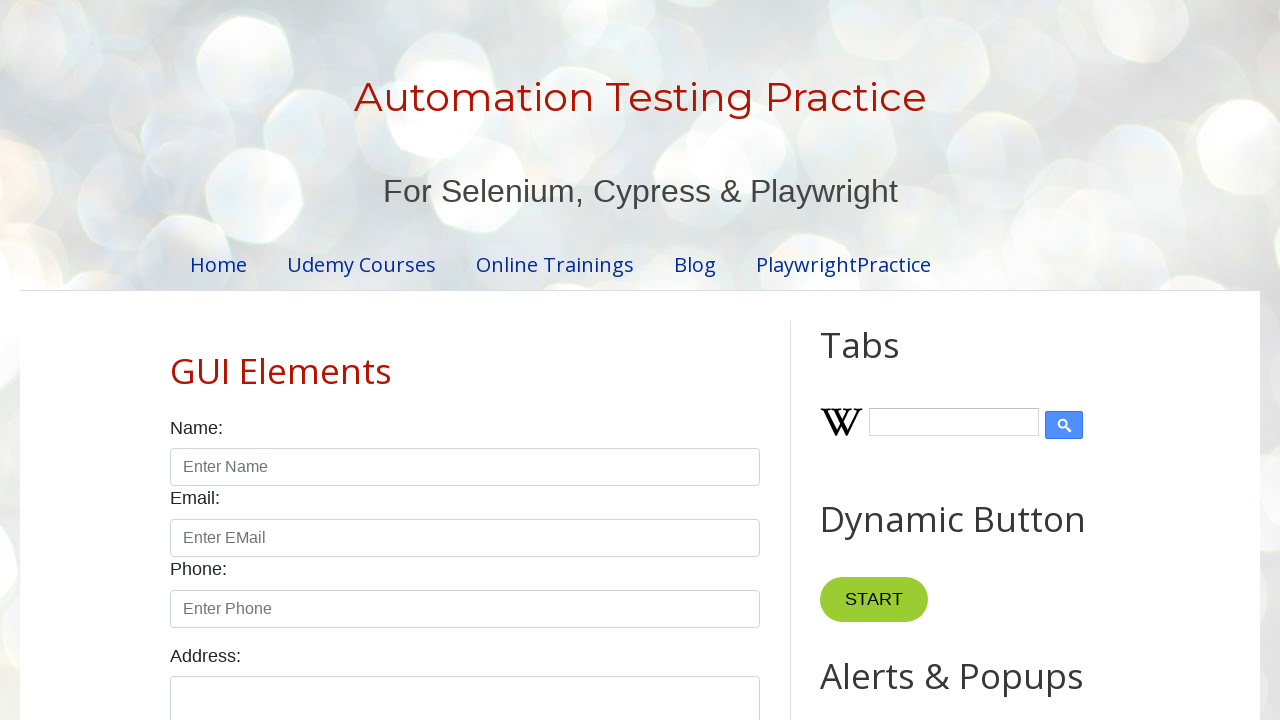

Set up dialog handler to accept prompt with name 'Kriti22'
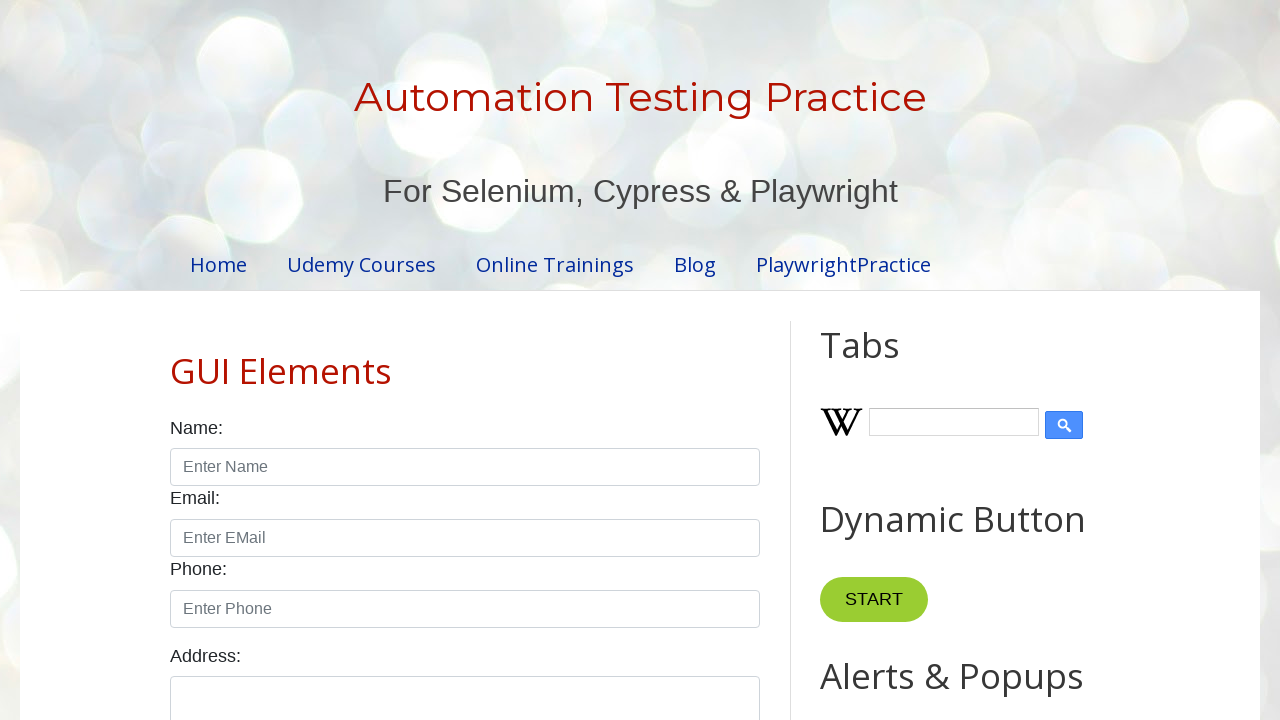

Clicked prompt button to trigger prompt dialog at (890, 360) on xpath=//button[@id='promptBtn']
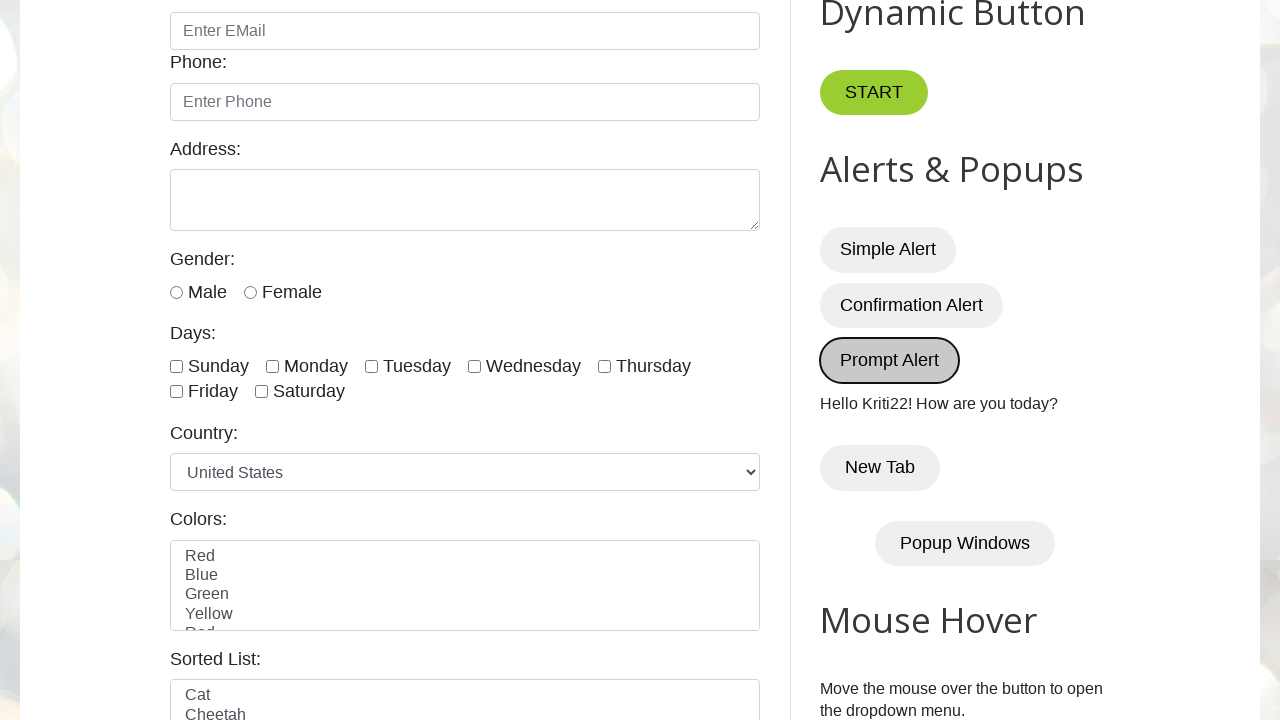

Verified result text element loaded with personalized greeting
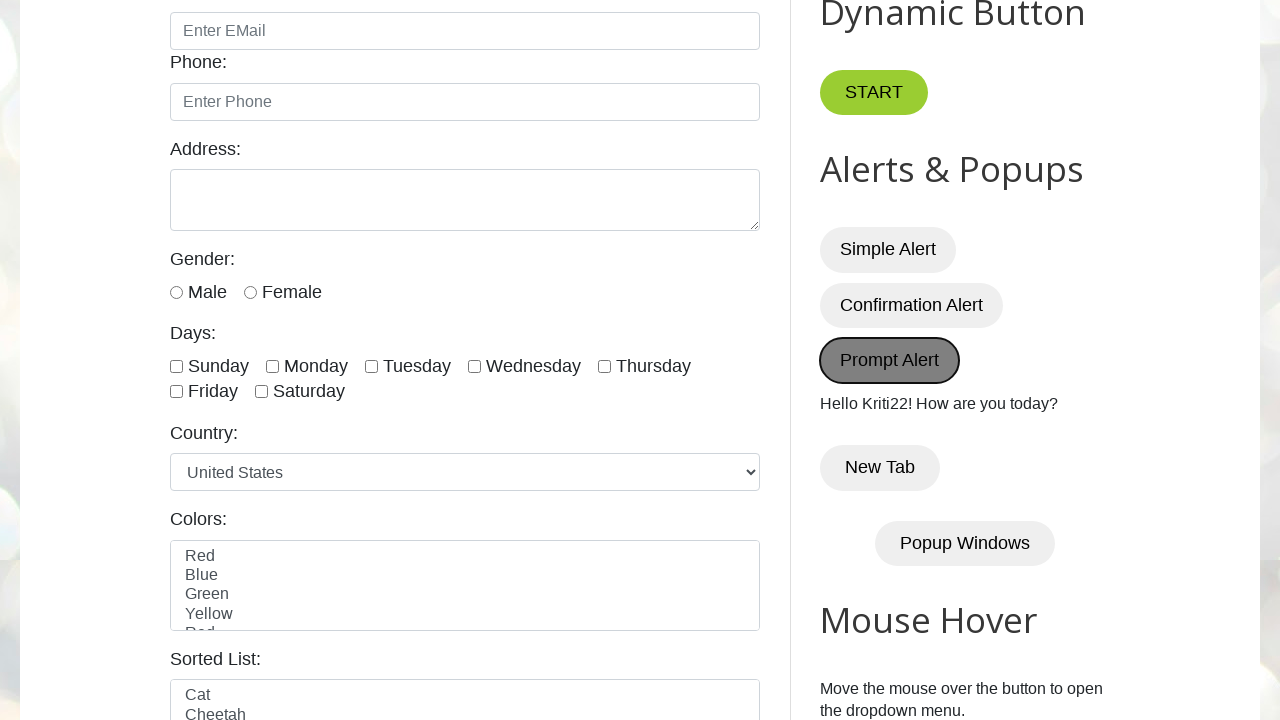

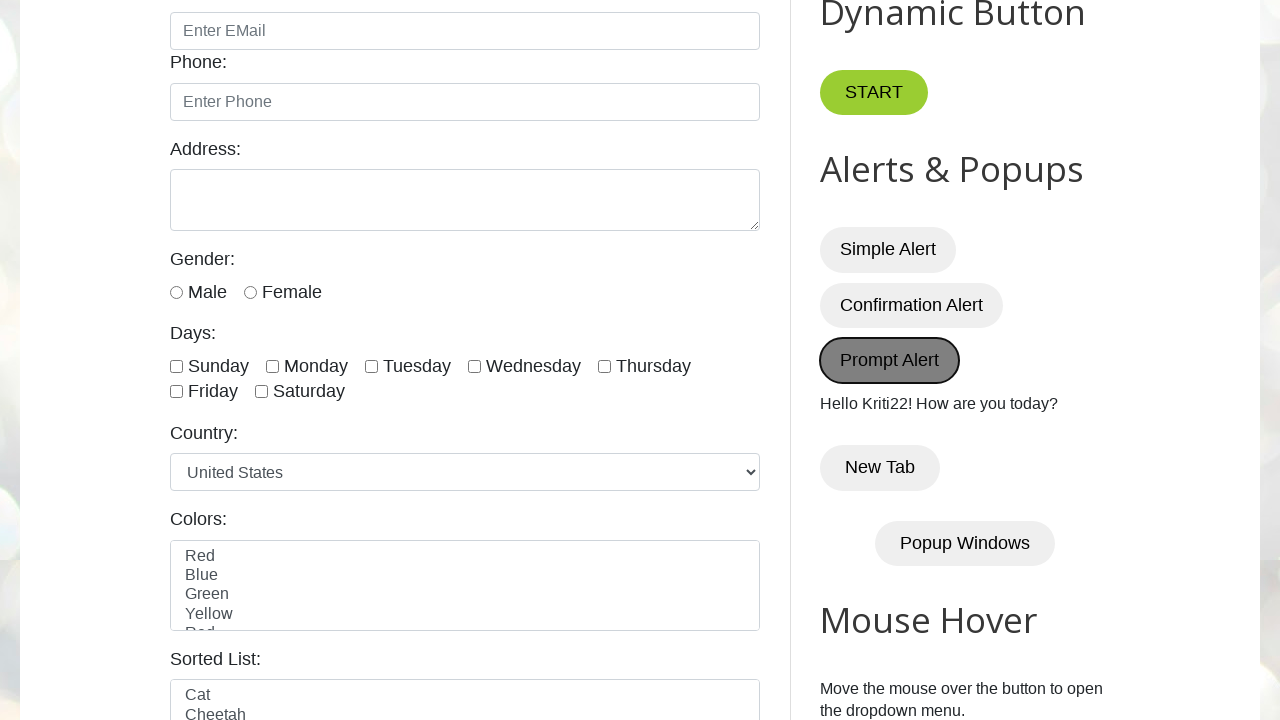